Navigates to the Nested Frames section from the Alerts menu

Starting URL: https://demoqa.com/

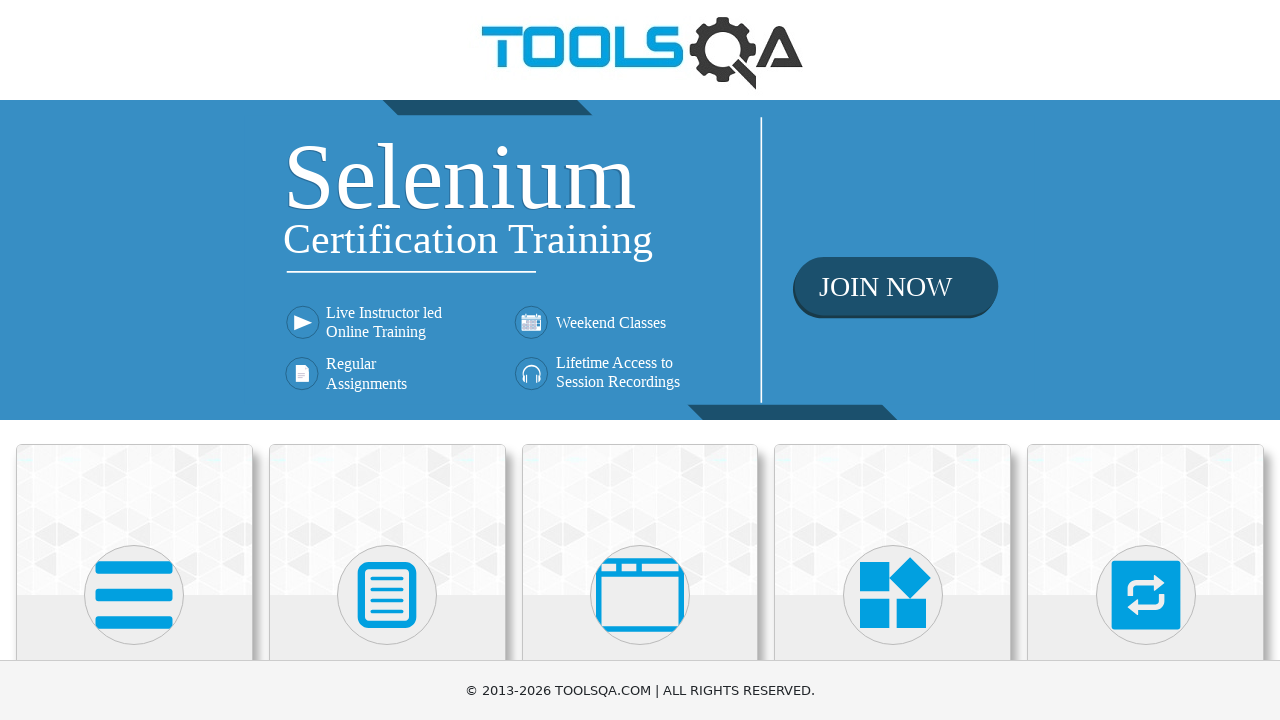

Clicked on Alerts, Frame & Windows menu at (640, 360) on text='Alerts, Frame & Windows'
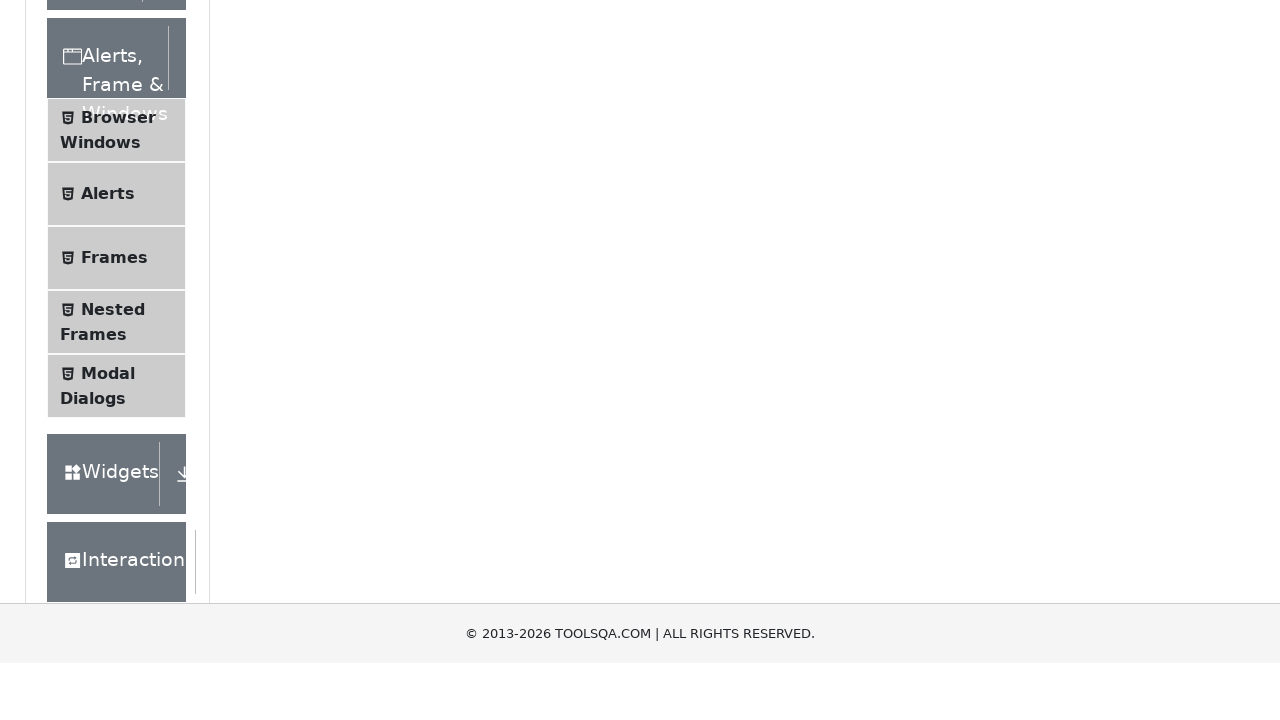

Clicked on Nested Frames option to navigate to nested frames section at (116, 629) on div.element-list.collapse.show >> li#item-3
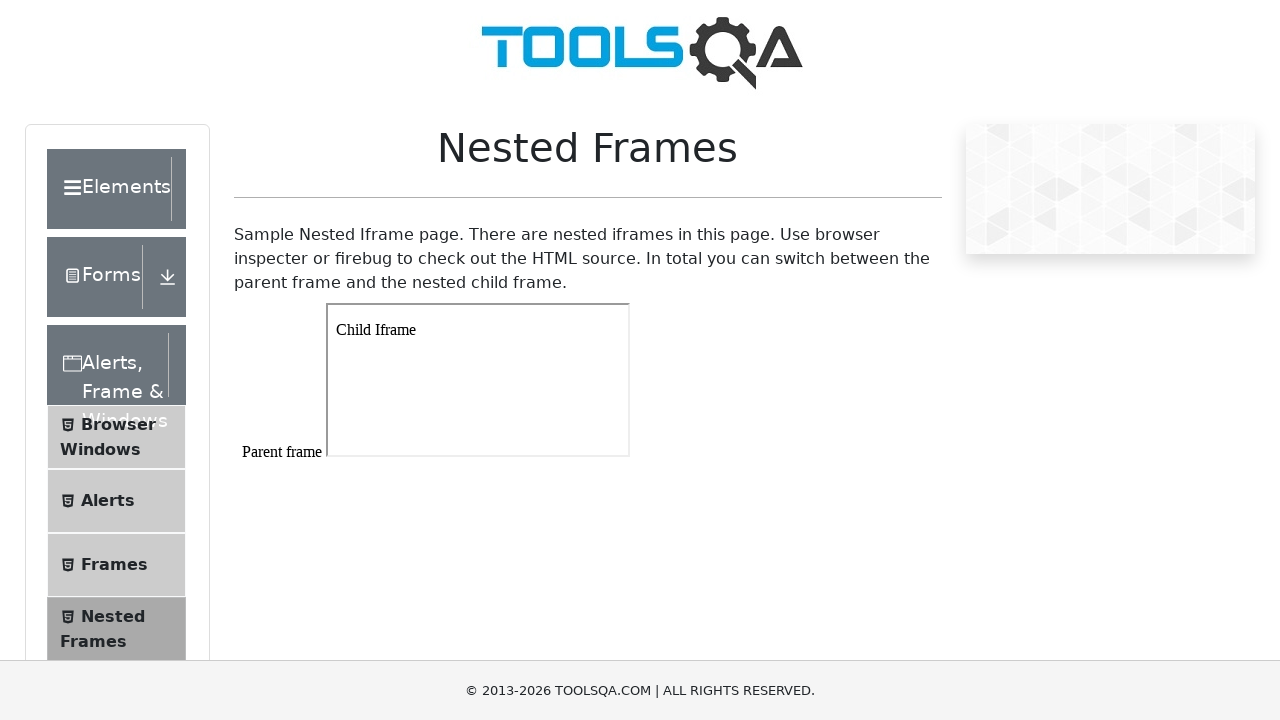

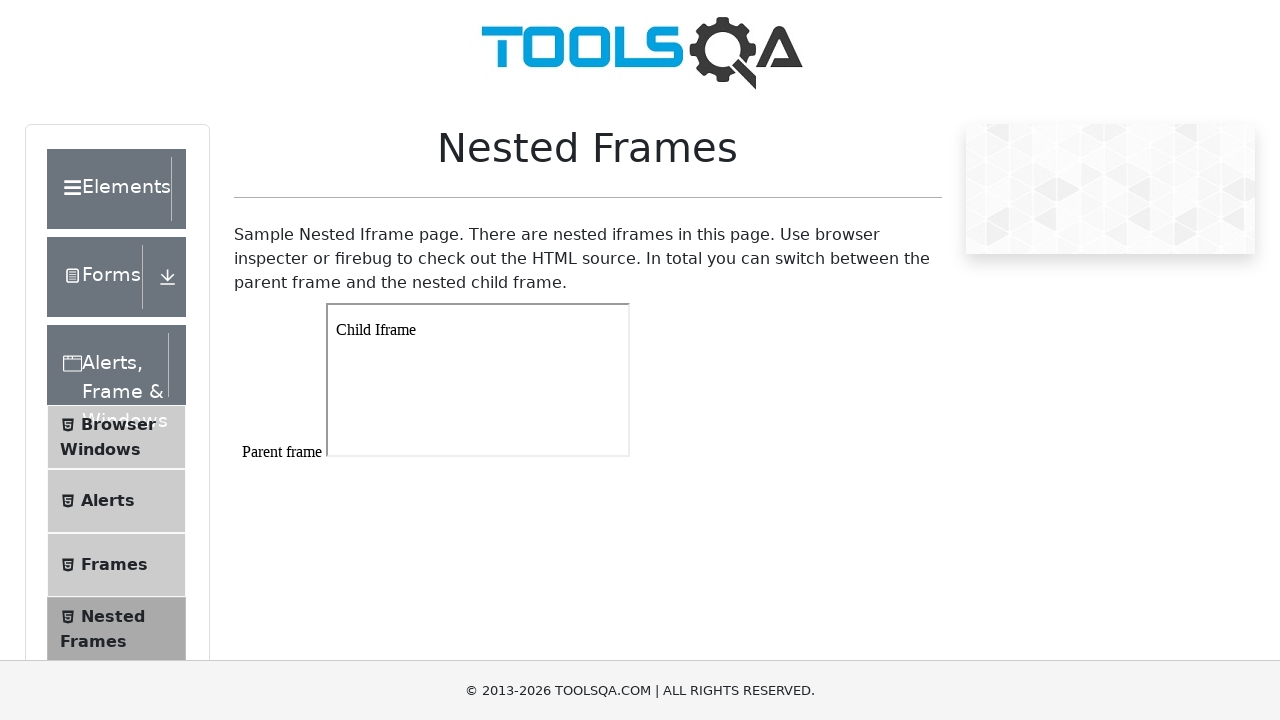